Tests the autocomplete functionality by typing partial text into an autocomplete field and selecting a matching option from the dropdown suggestions

Starting URL: https://www.rahulshettyacademy.com/AutomationPractice/

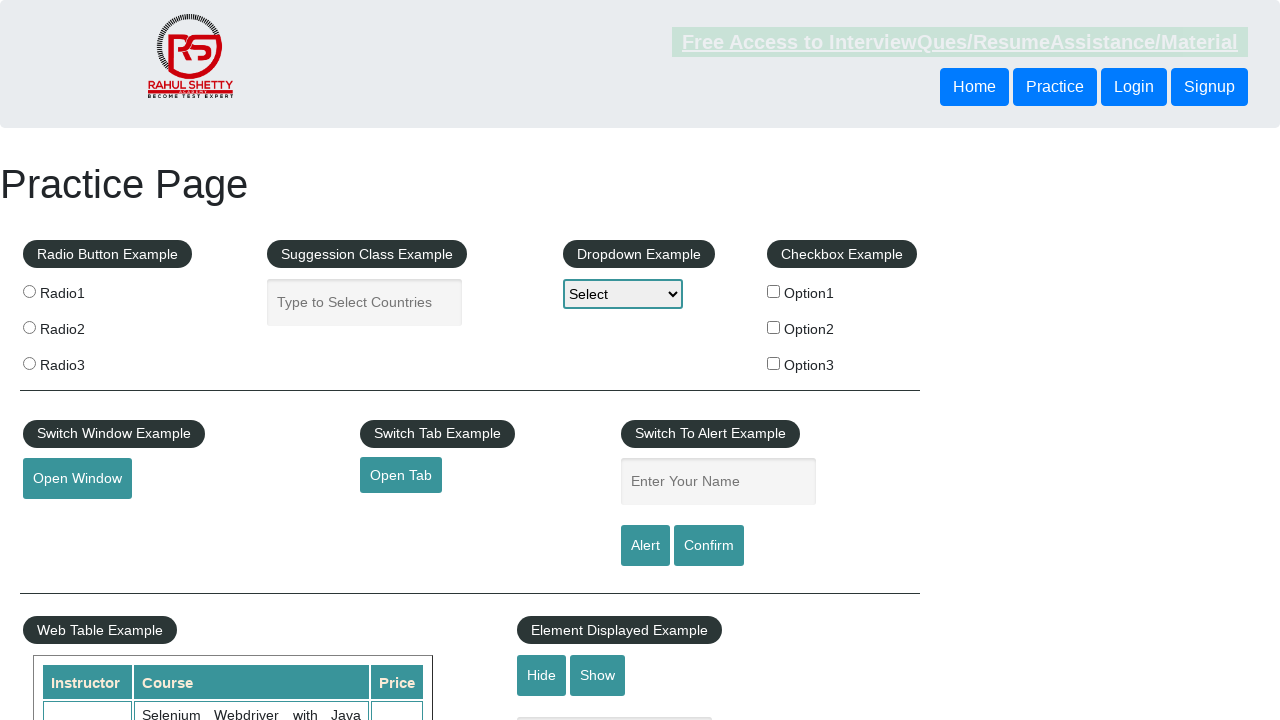

Typed first 3 characters ('Uni') into autocomplete field on #autocomplete
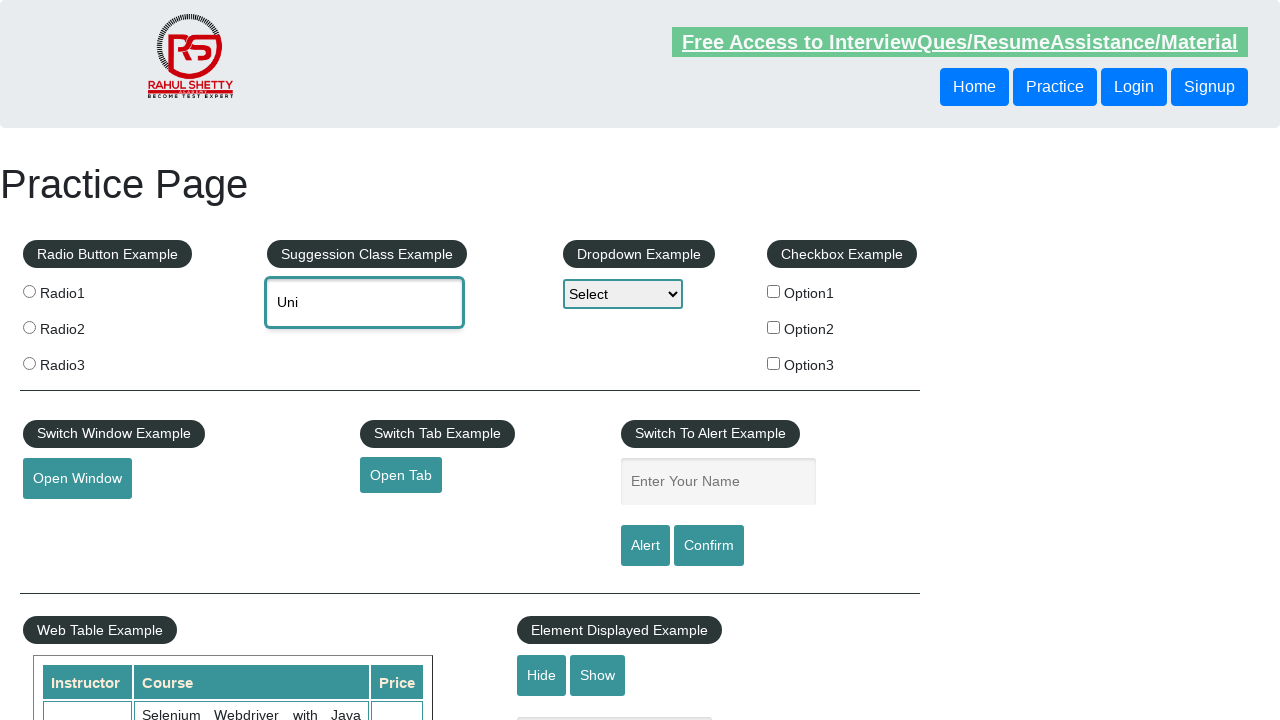

Autocomplete suggestions dropdown loaded
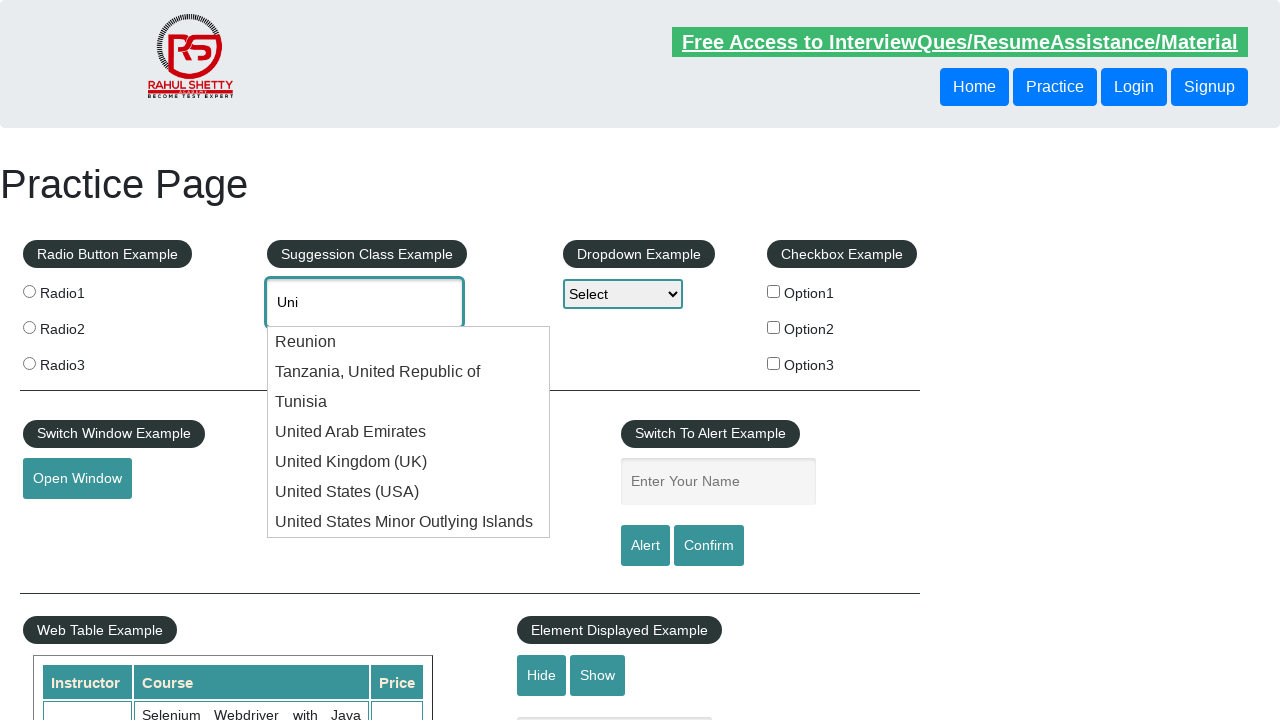

Retrieved all autocomplete suggestion elements
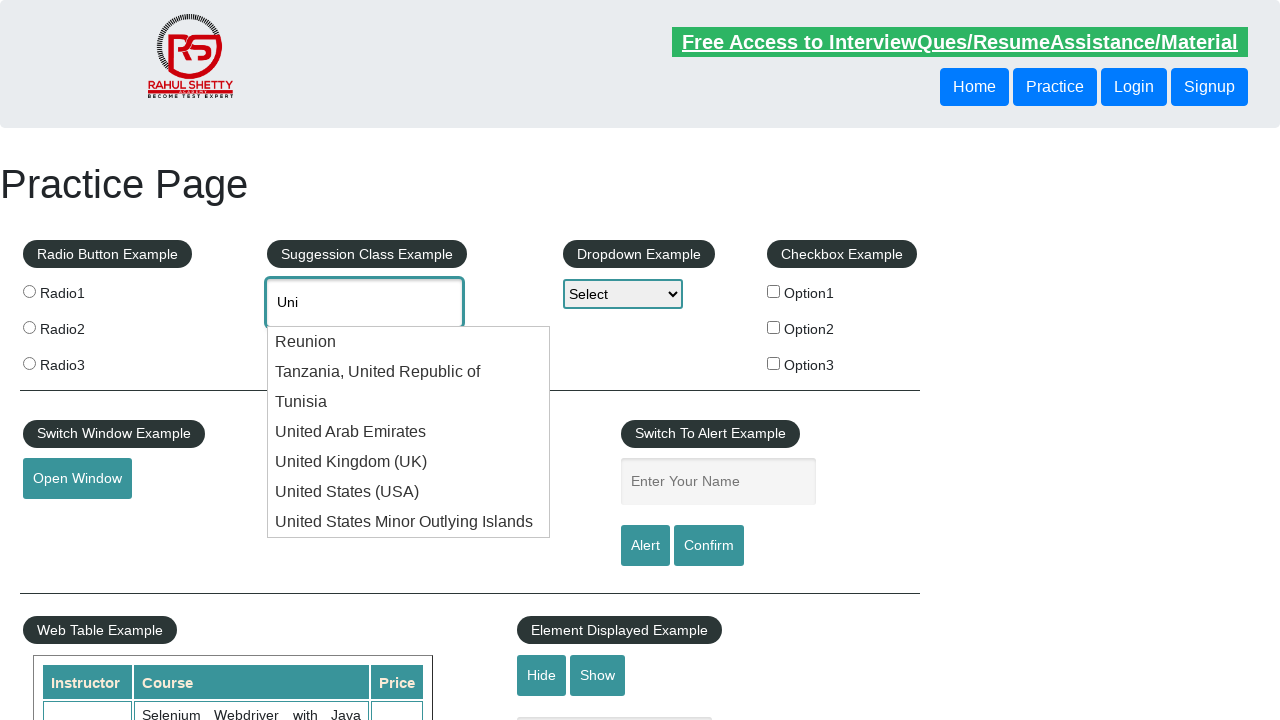

Selected 'United Arab Emirates' from autocomplete suggestions at (409, 432) on xpath=//div[@class='ui-menu-item-wrapper'] >> nth=3
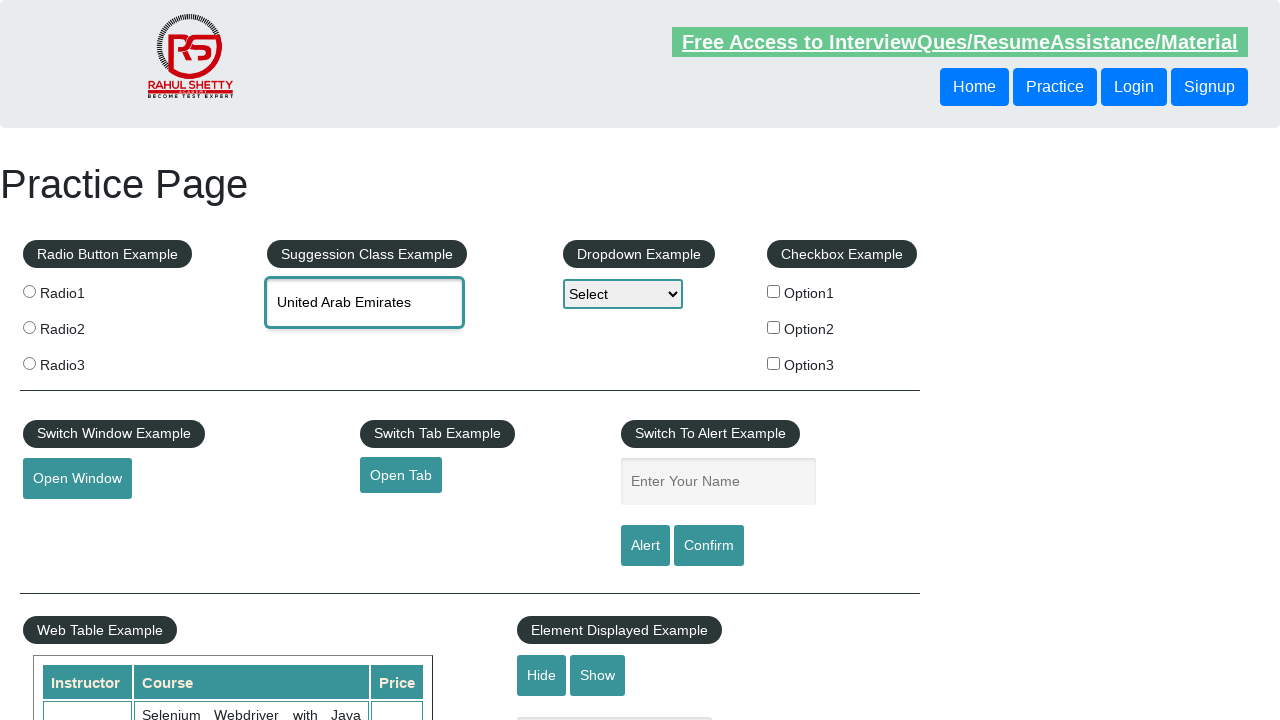

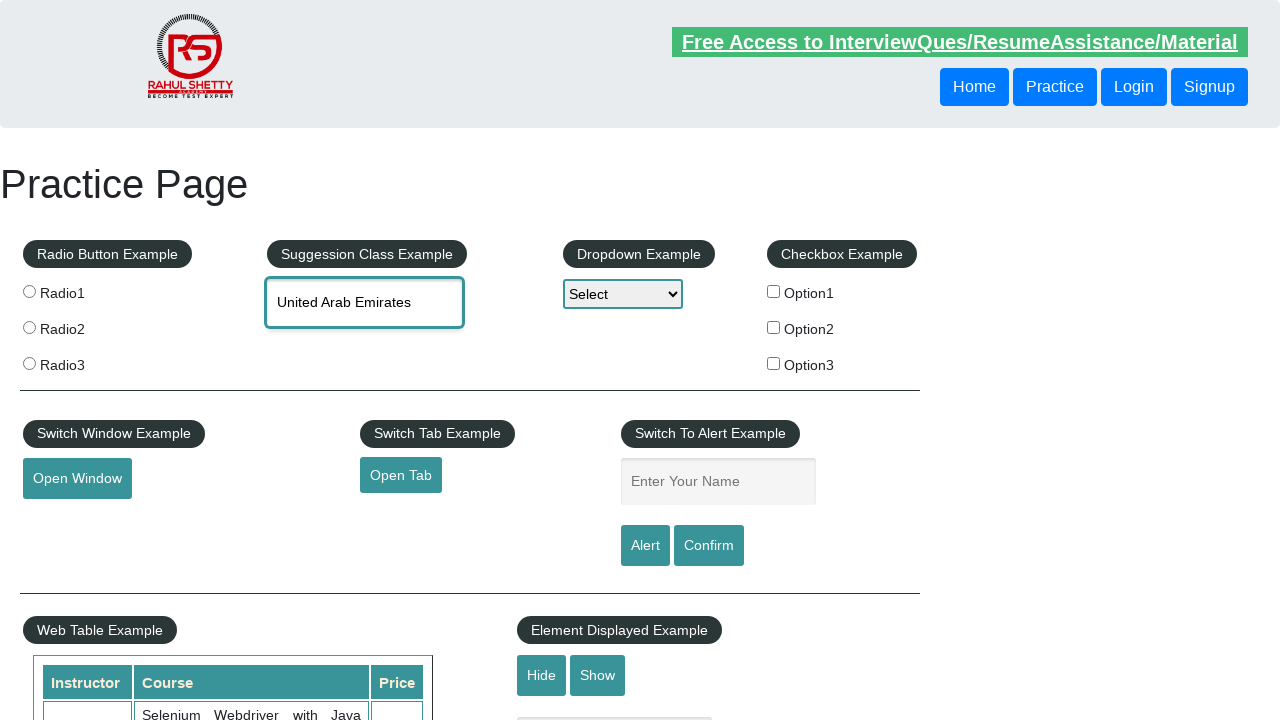